Tests jQuery UI checkbox and radio button functionality by selecting the Paris radio button and checking multiple checkboxes within an iframe

Starting URL: https://jqueryui.com/checkboxradio/

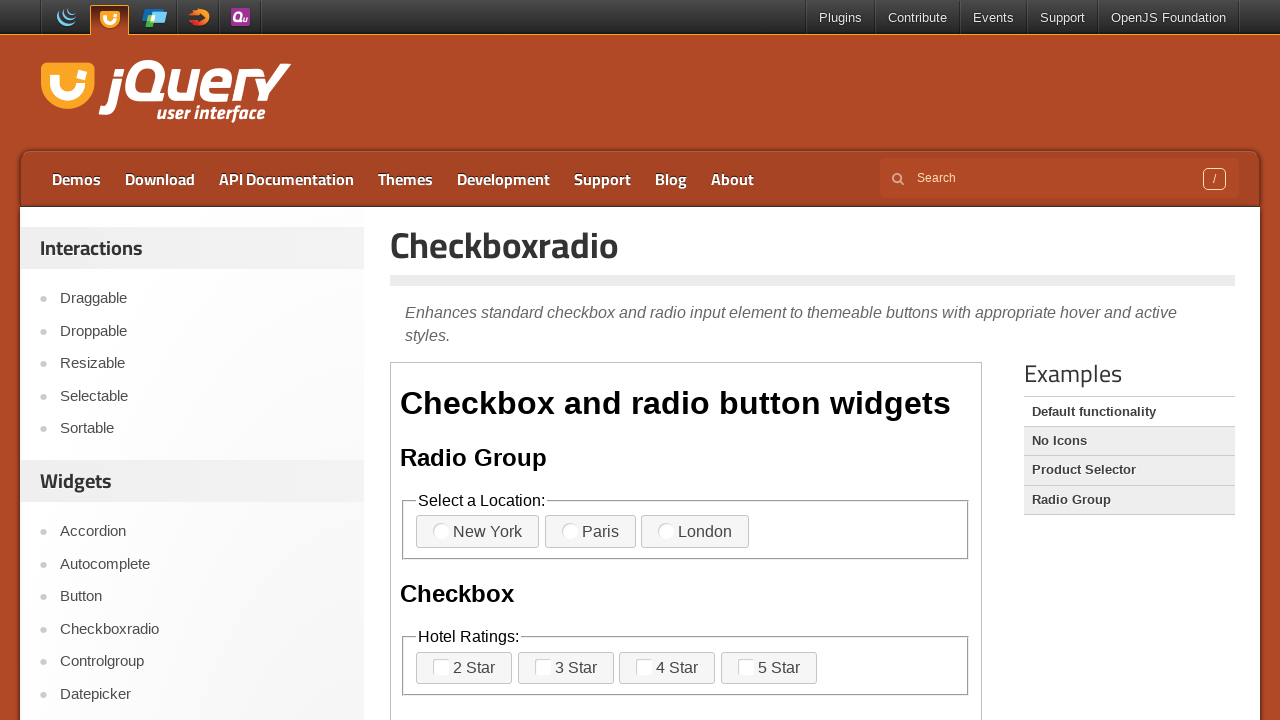

Located the demo iframe
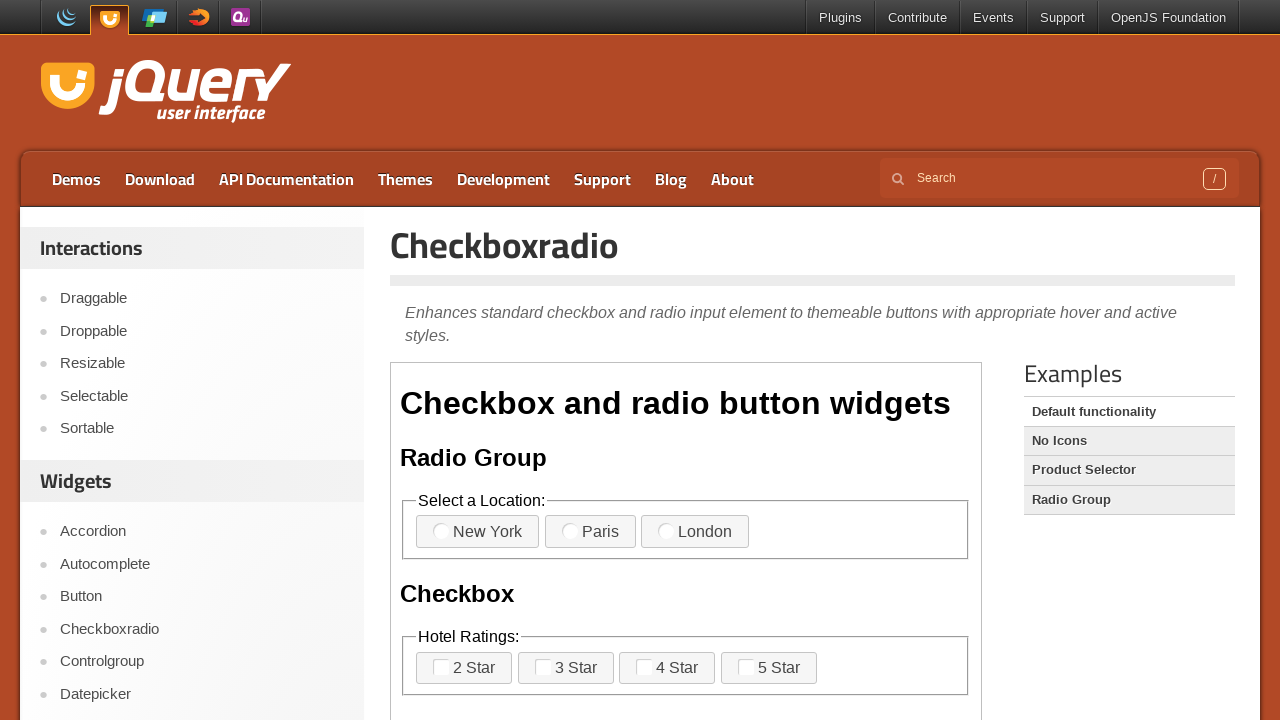

Located the Paris radio button
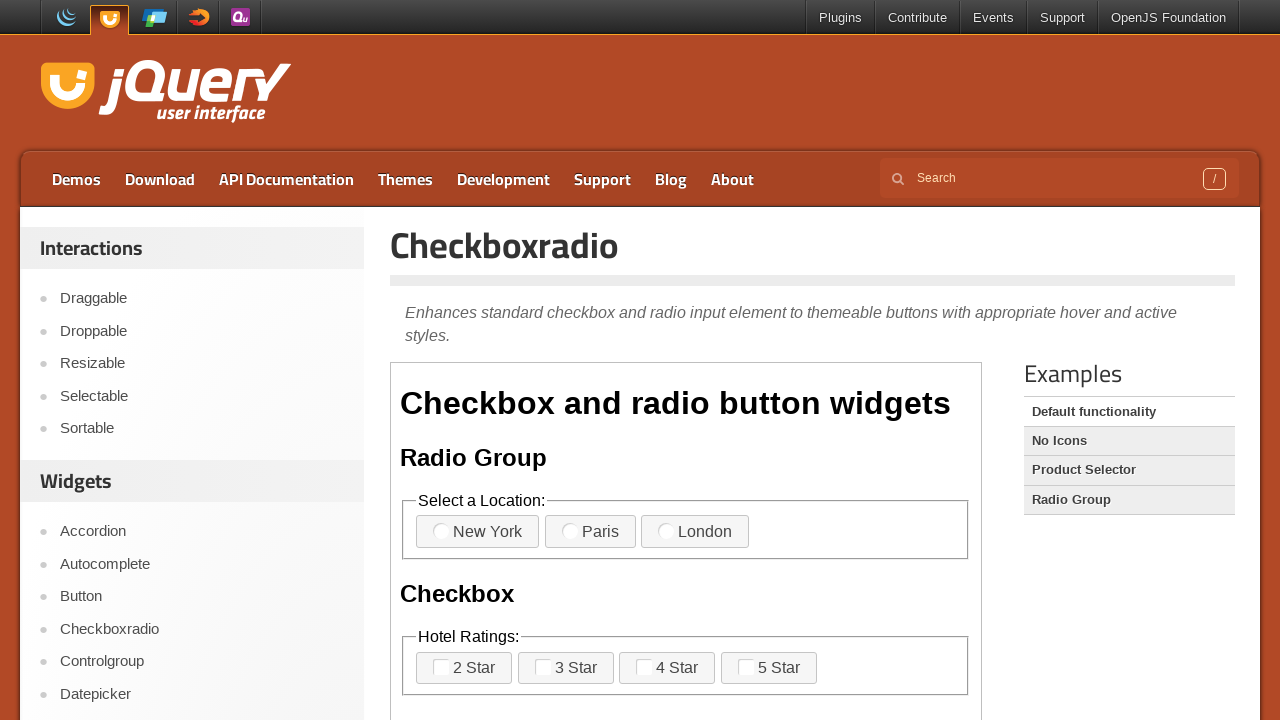

Clicked the Paris radio button to select it at (590, 532) on iframe.demo-frame >> internal:control=enter-frame >> label[for='radio-2']
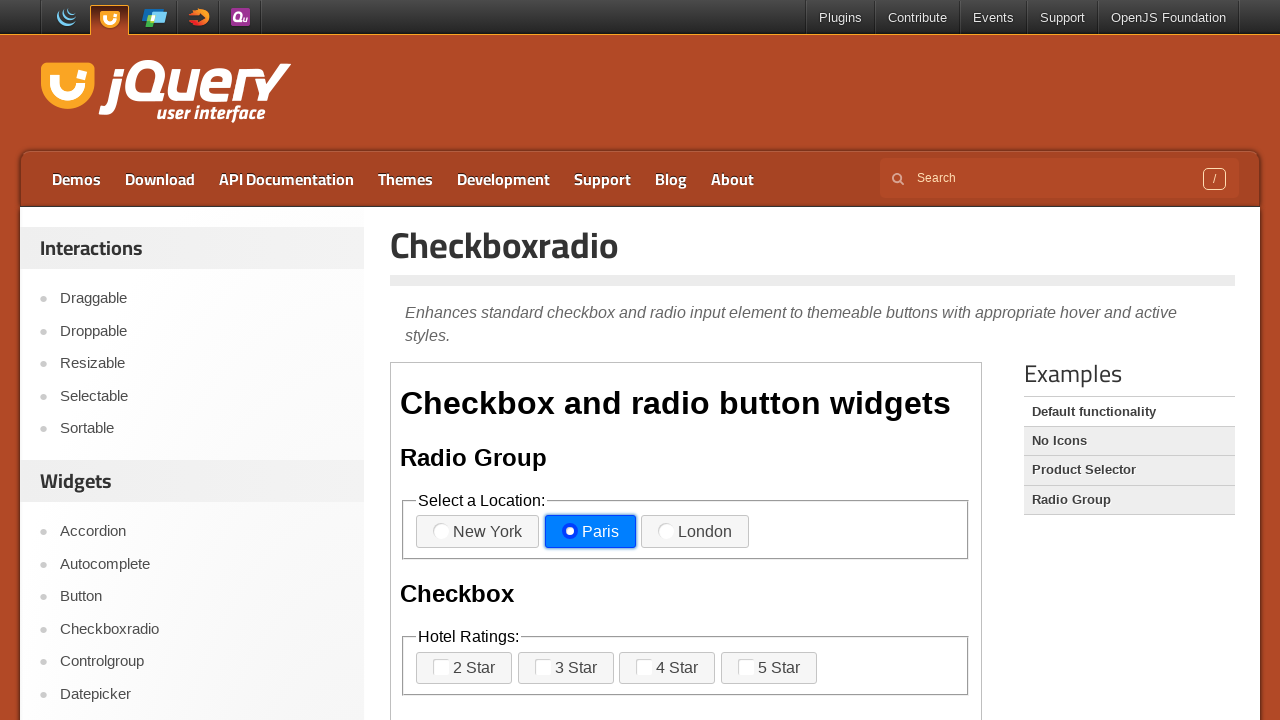

Located all checkbox elements
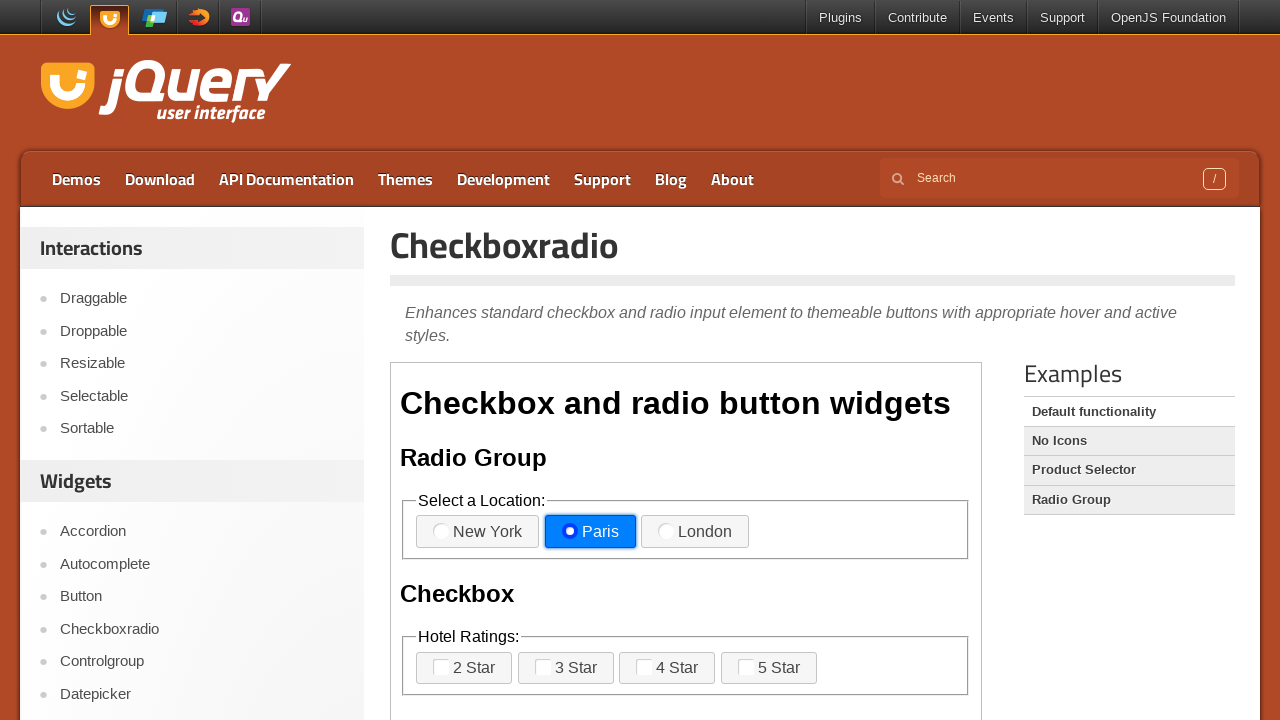

Clicked checkbox at index 3 at (451, 668) on iframe.demo-frame >> internal:control=enter-frame >> span.ui-checkboxradio-icon-
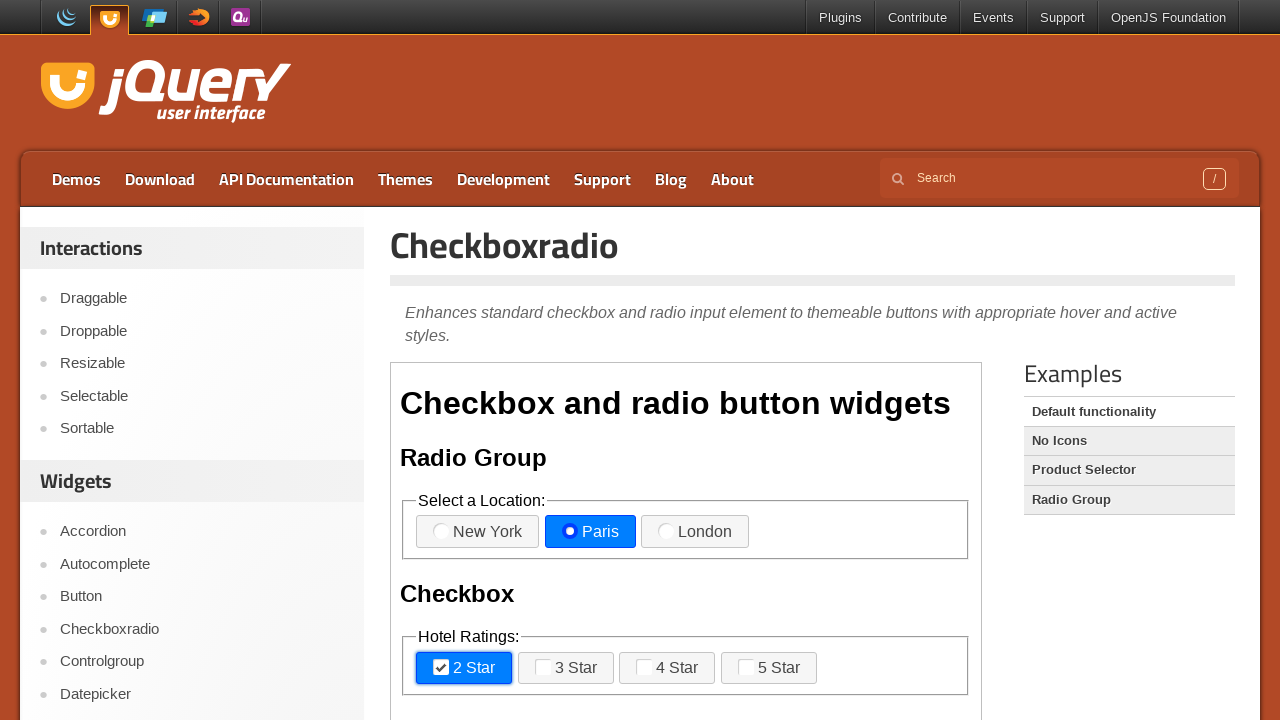

Clicked checkbox at index 4 at (553, 668) on iframe.demo-frame >> internal:control=enter-frame >> span.ui-checkboxradio-icon-
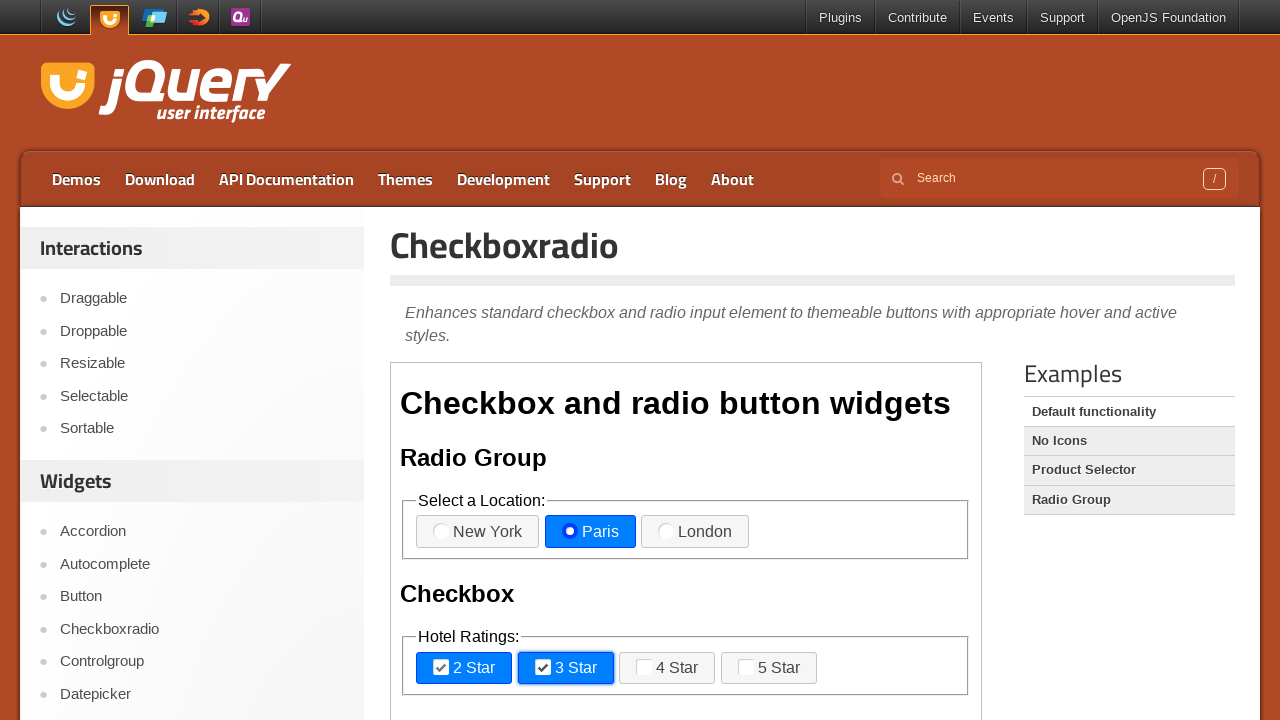

Clicked checkbox at index 5 at (654, 668) on iframe.demo-frame >> internal:control=enter-frame >> span.ui-checkboxradio-icon-
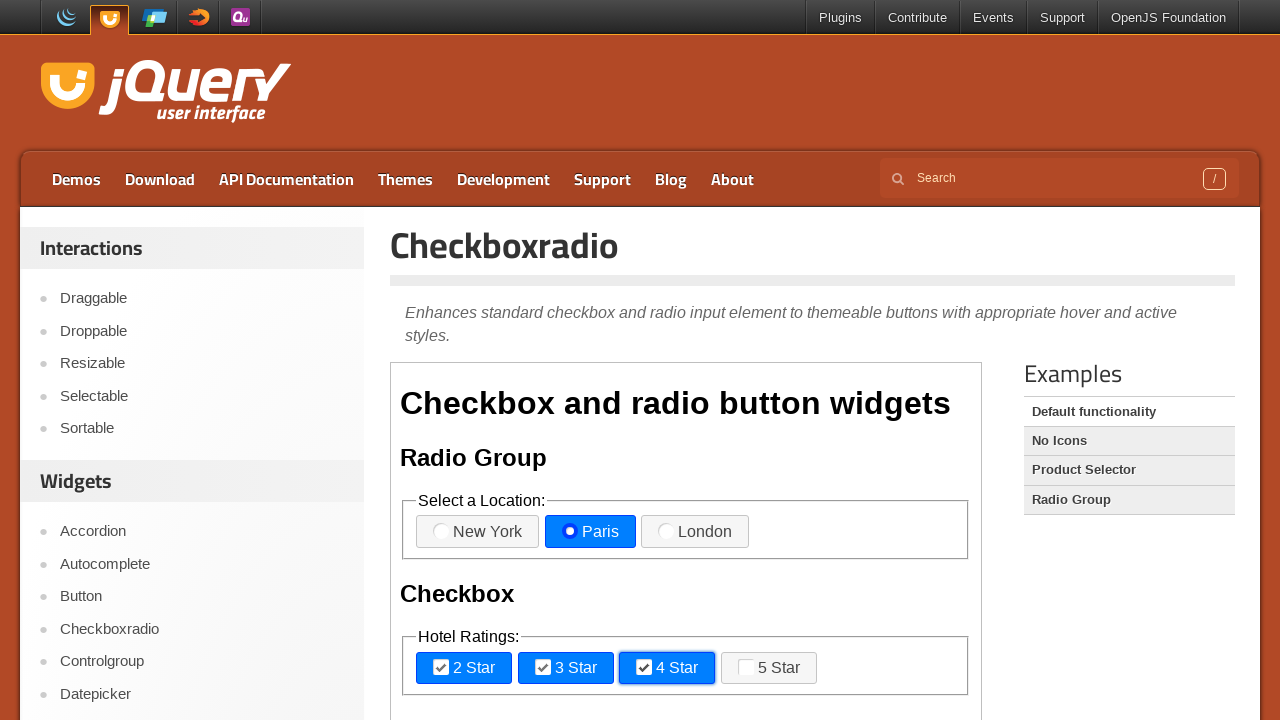

Clicked checkbox at index 6 at (756, 668) on iframe.demo-frame >> internal:control=enter-frame >> span.ui-checkboxradio-icon-
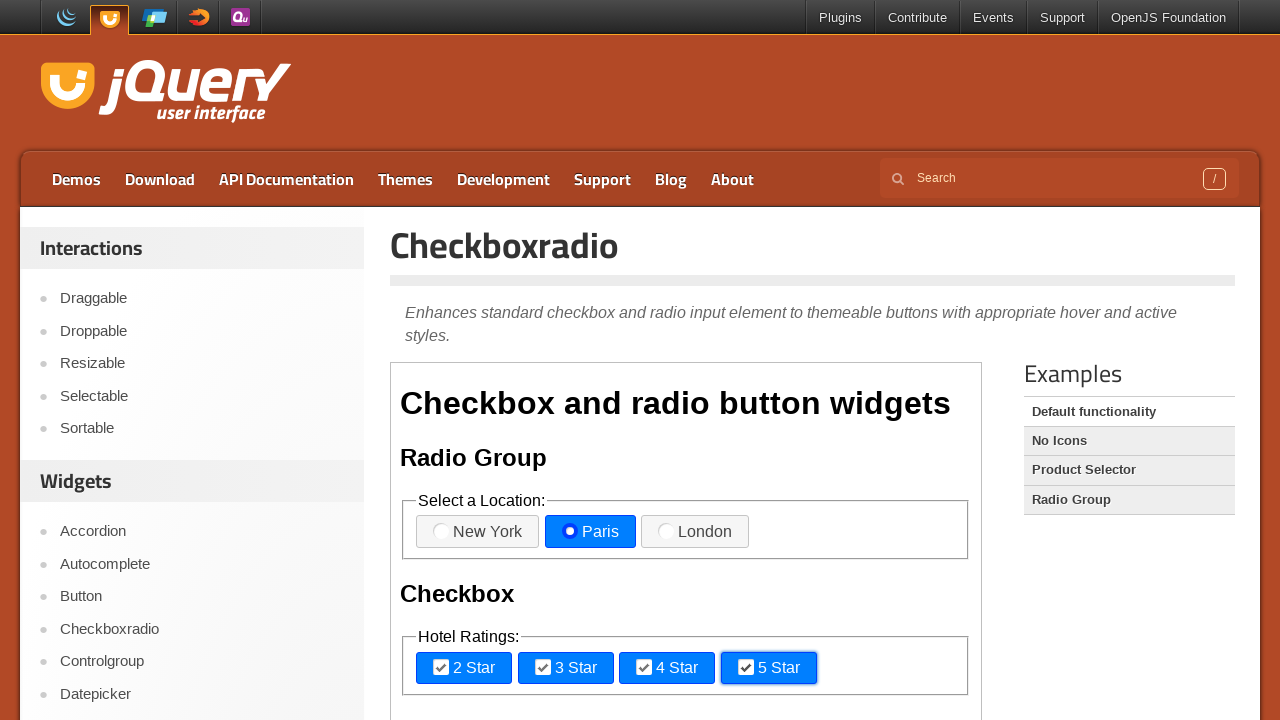

Clicked checkbox at index 7 at (451, 360) on iframe.demo-frame >> internal:control=enter-frame >> span.ui-checkboxradio-icon-
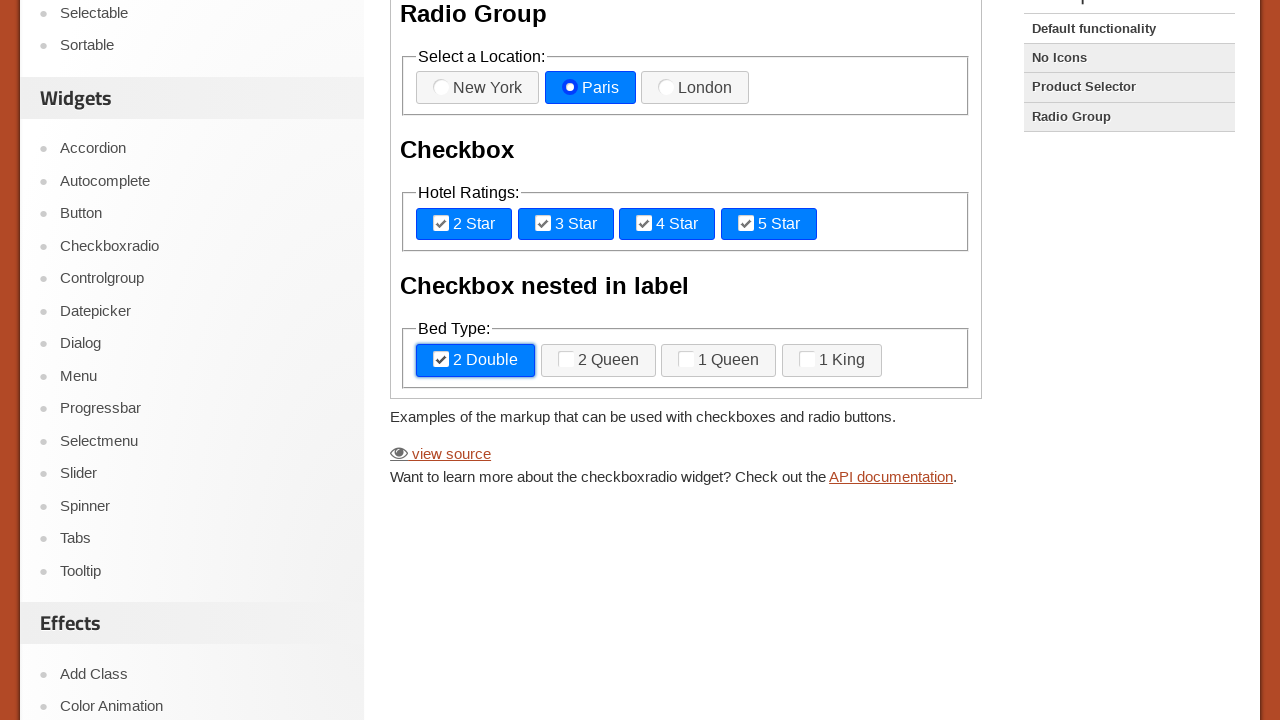

Clicked checkbox at index 8 at (576, 360) on iframe.demo-frame >> internal:control=enter-frame >> span.ui-checkboxradio-icon-
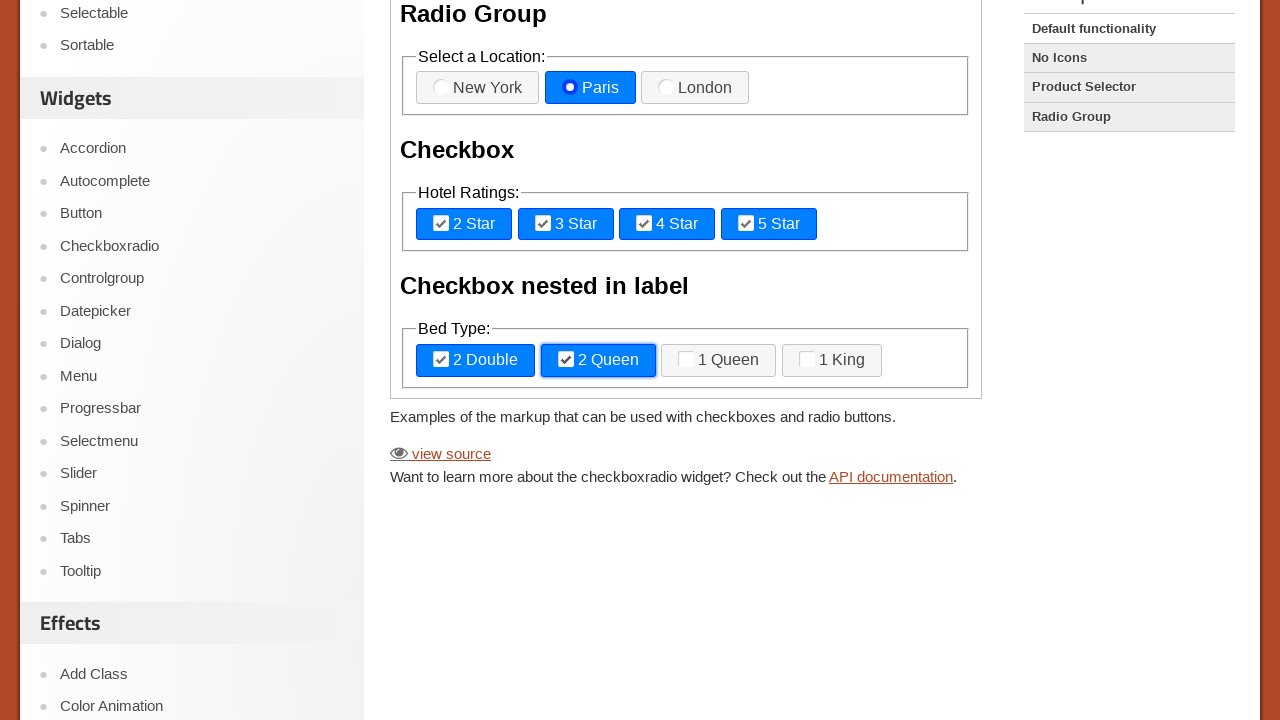

Clicked checkbox at index 9 at (696, 360) on iframe.demo-frame >> internal:control=enter-frame >> span.ui-checkboxradio-icon-
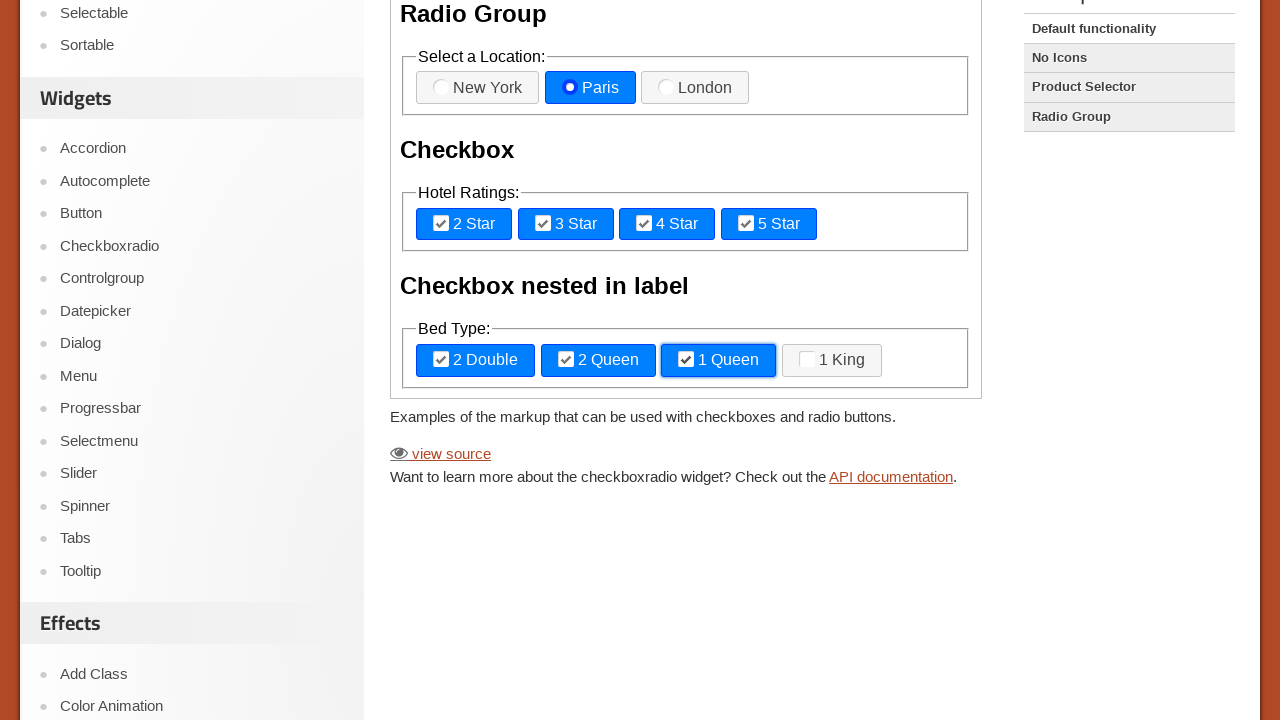

Clicked checkbox at index 10 at (817, 360) on iframe.demo-frame >> internal:control=enter-frame >> span.ui-checkboxradio-icon-
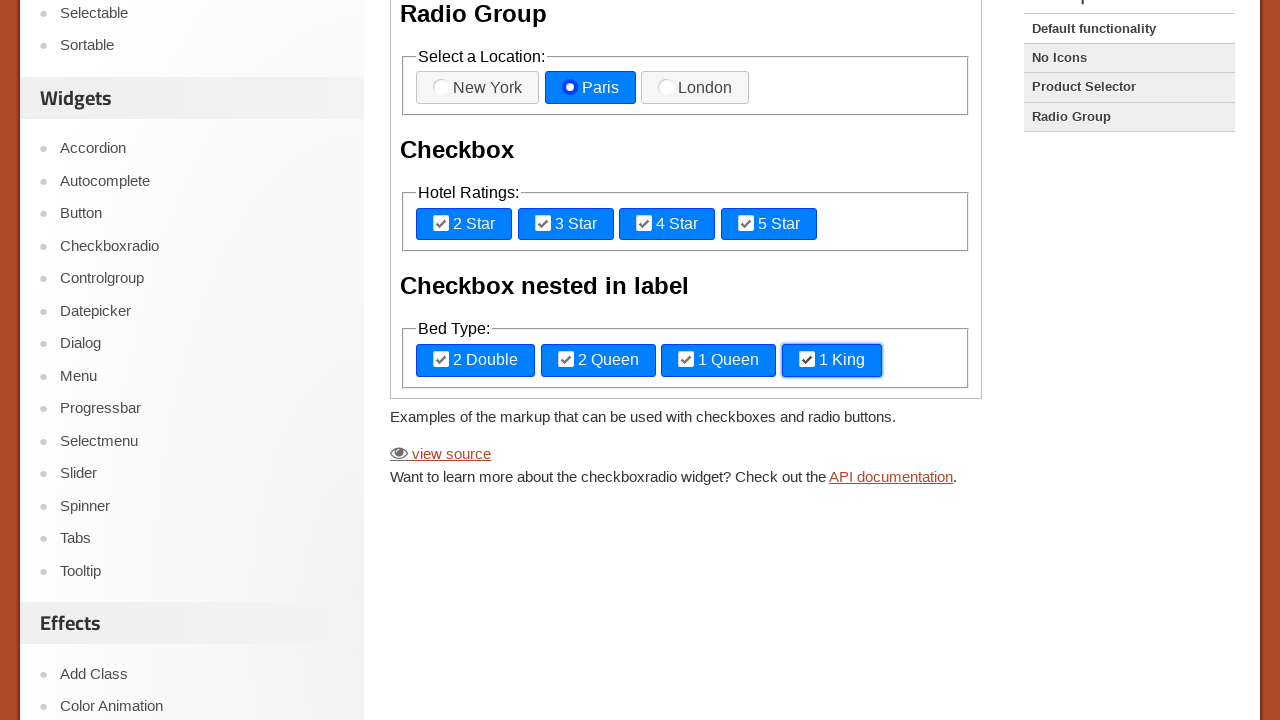

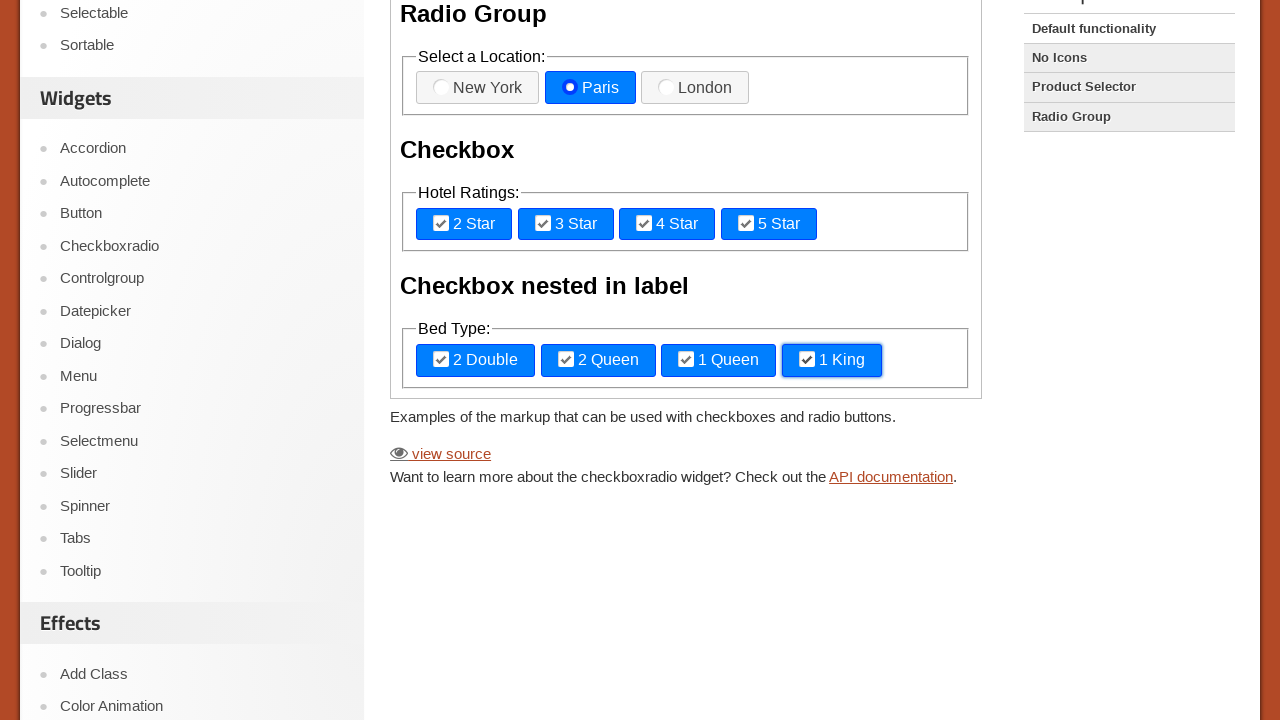